Tests navigation from the main page to the competitions page by clicking "Näytä kaikki kilpailut" link and verifies the page loads with the correct heading "Aktiiviset ja tulevat kilpailut".

Starting URL: https://omas-frontend.vercel.app/

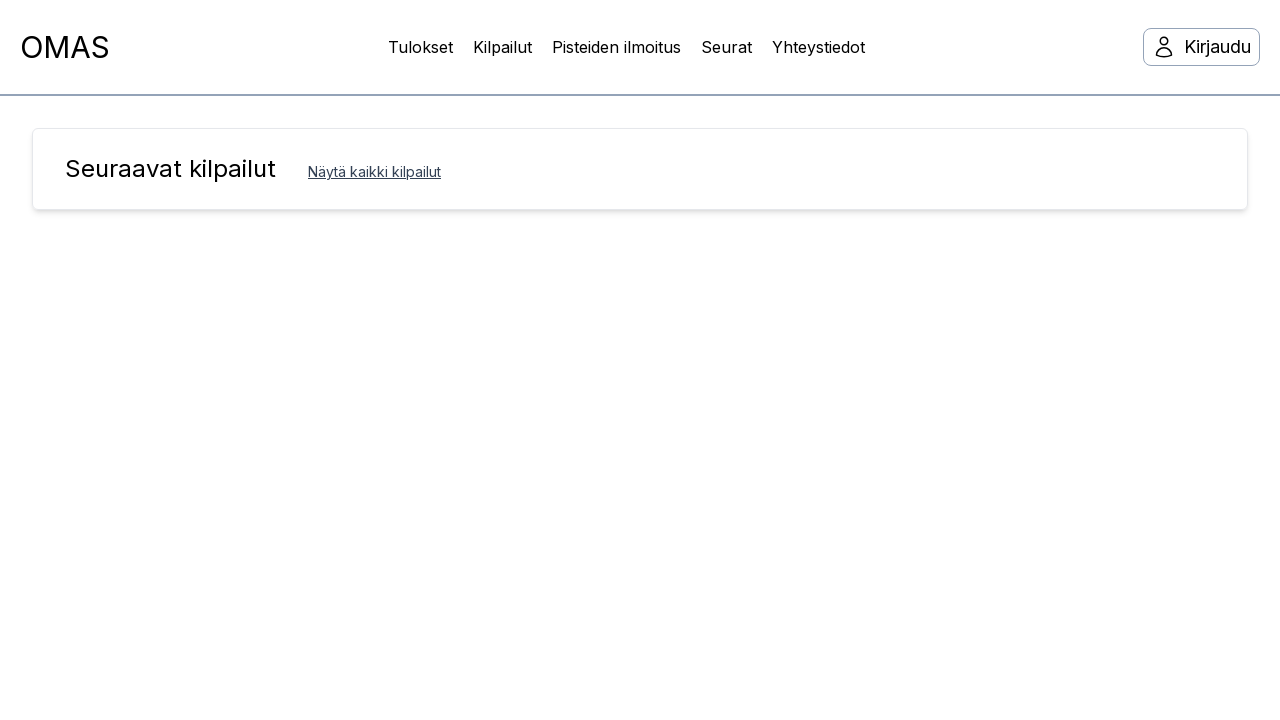

Clicked 'Näytä kaikki kilpailut' link to navigate to competitions page at (374, 172) on text=Näytä kaikki kilpailut
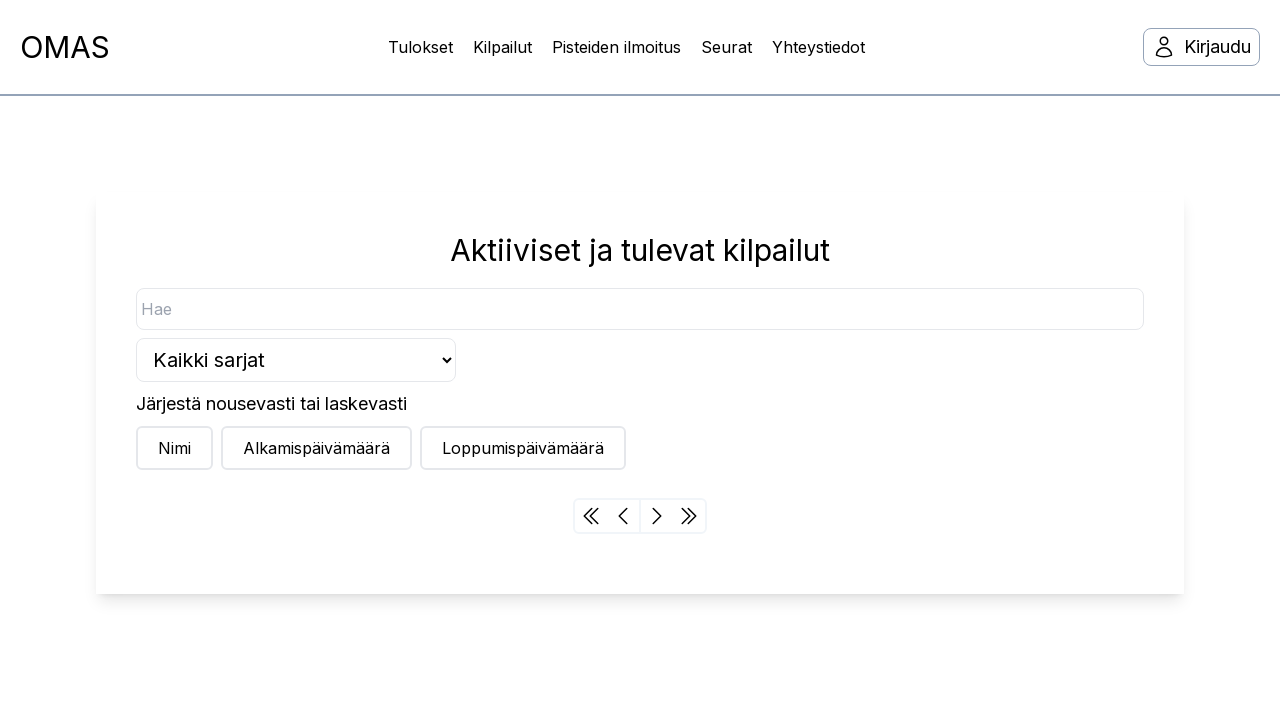

Waited for page to load with networkidle state
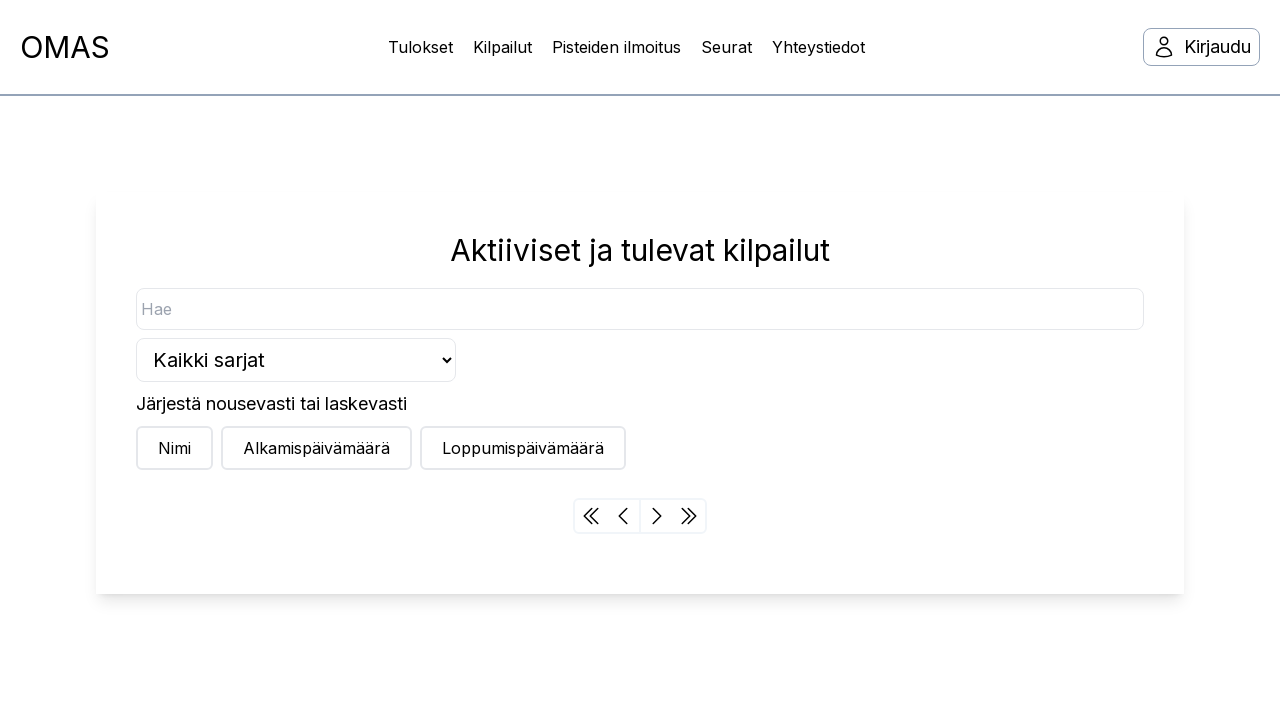

Located h1 element
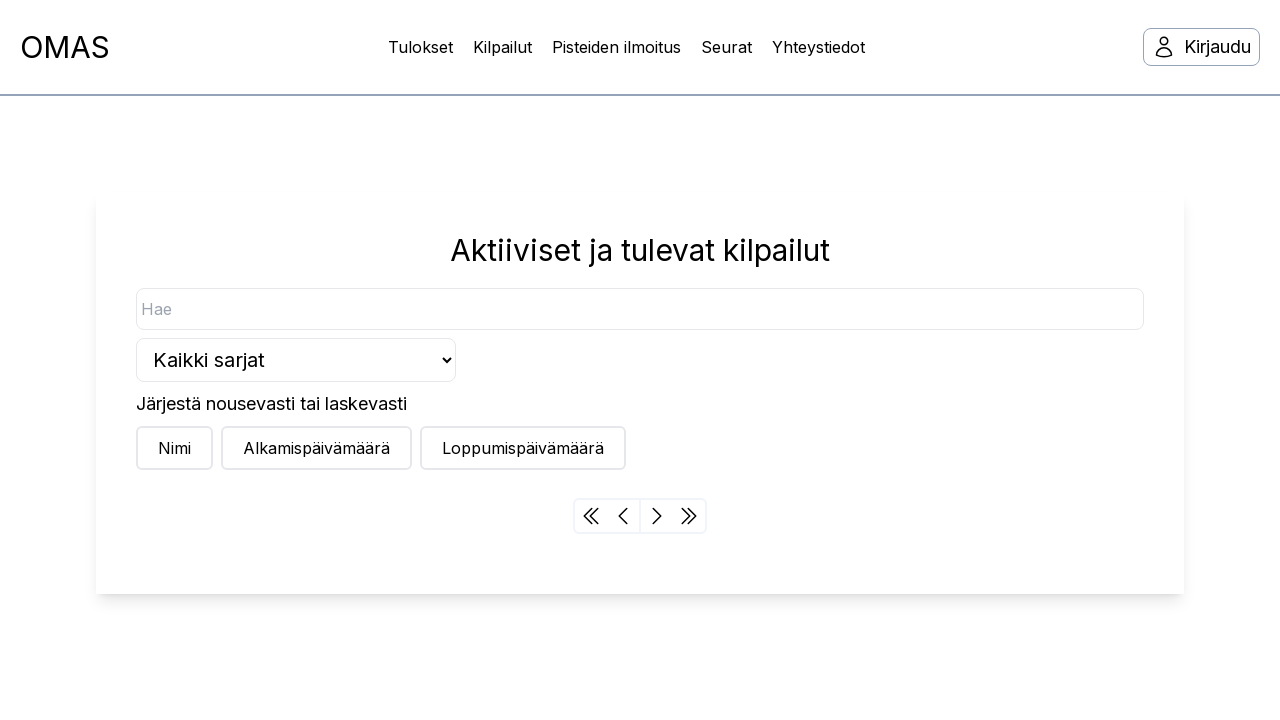

Waited for h1 element to be visible
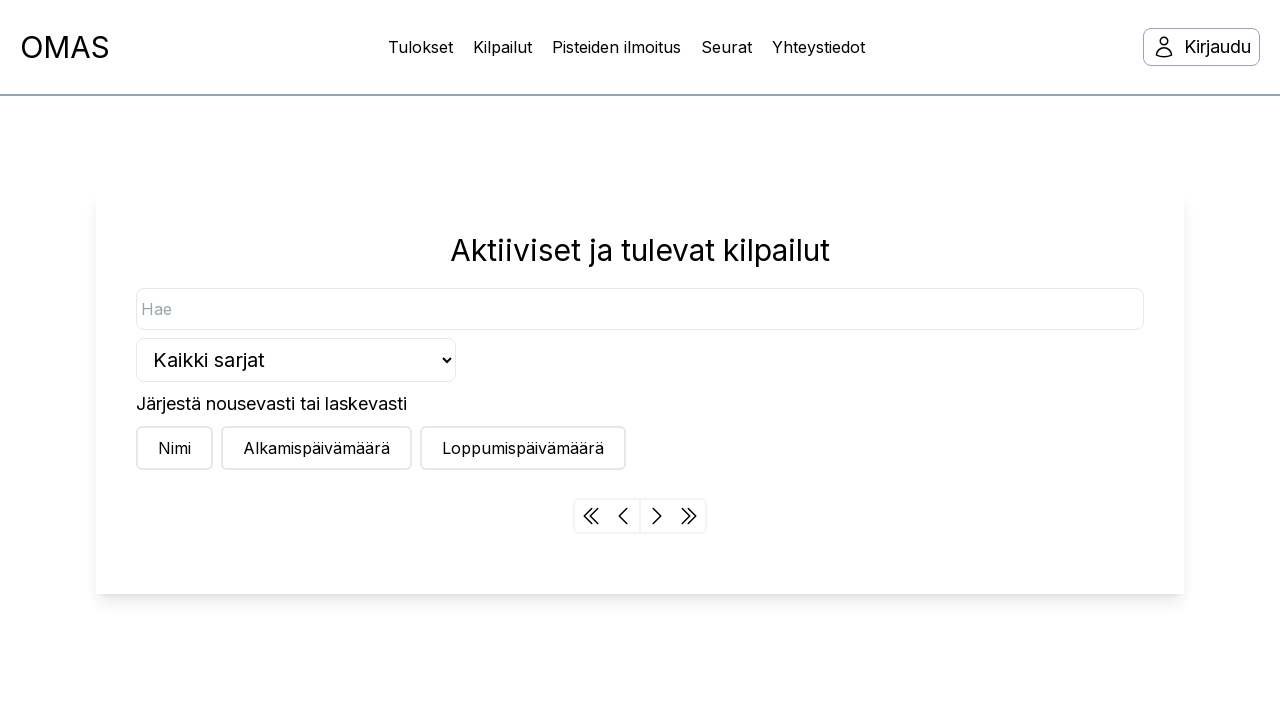

Verified h1 heading contains 'Aktiiviset ja tulevat kilpailut'
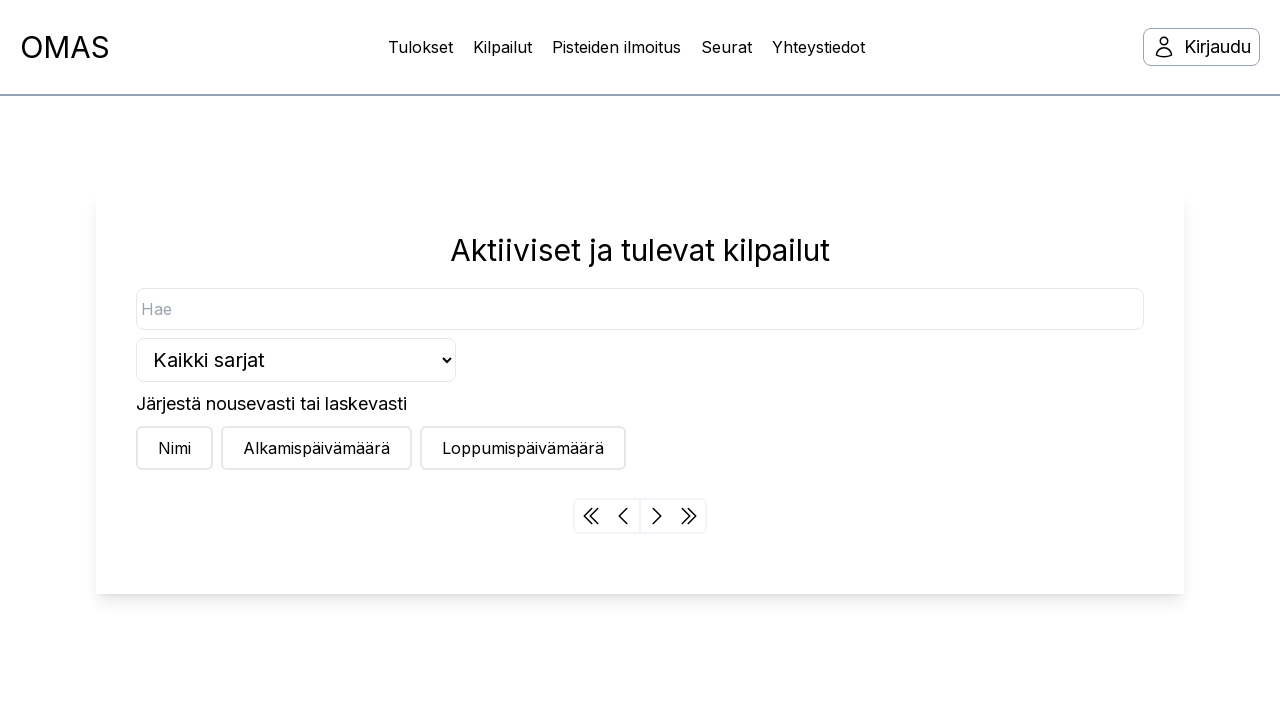

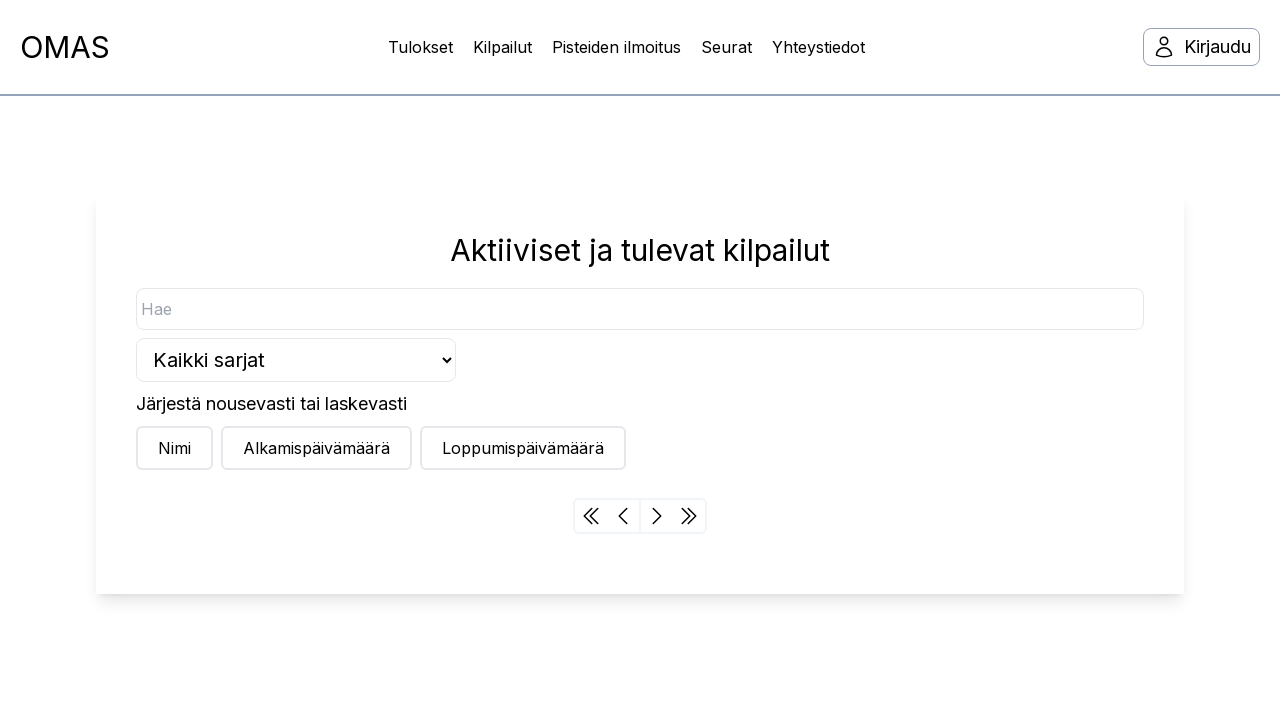